Navigates to GreenCity website, clicks the sign-up link, and interacts with the sign-up form inputs

Starting URL: https://www.greencity.cx.ua/#/greenCity

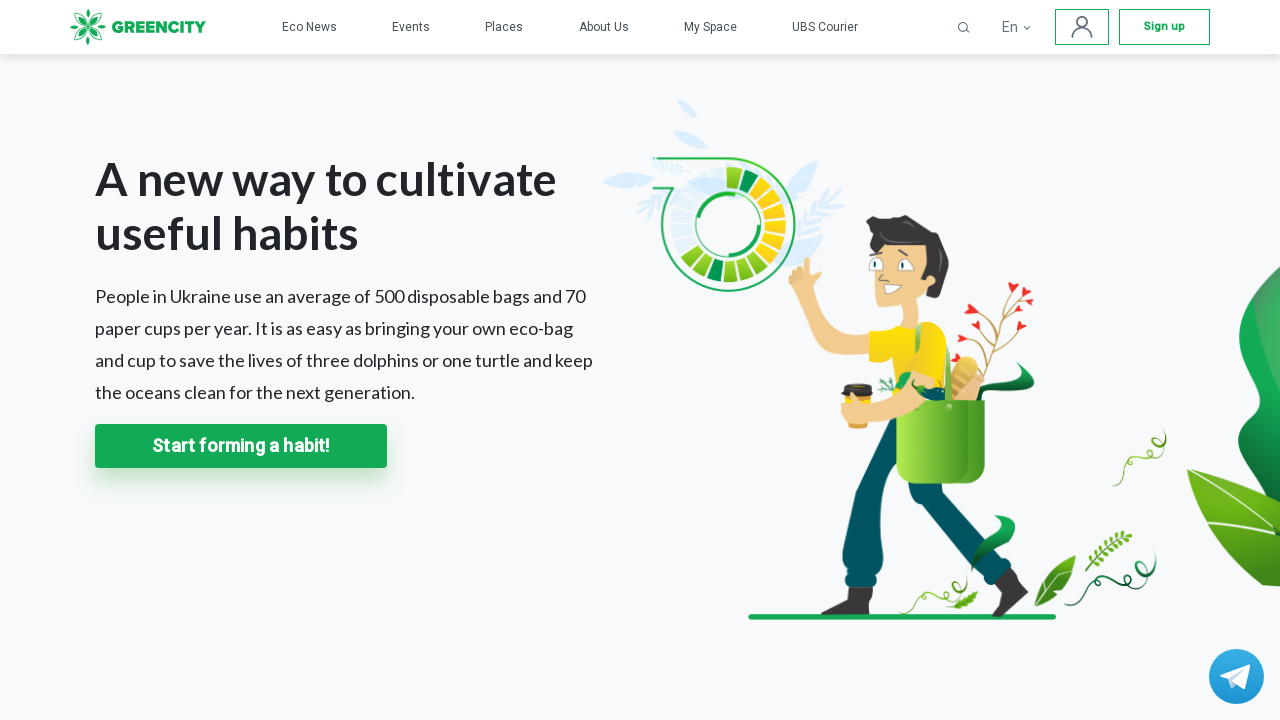

Clicked sign-up link in the header at (1164, 27) on .header_sign-up-link
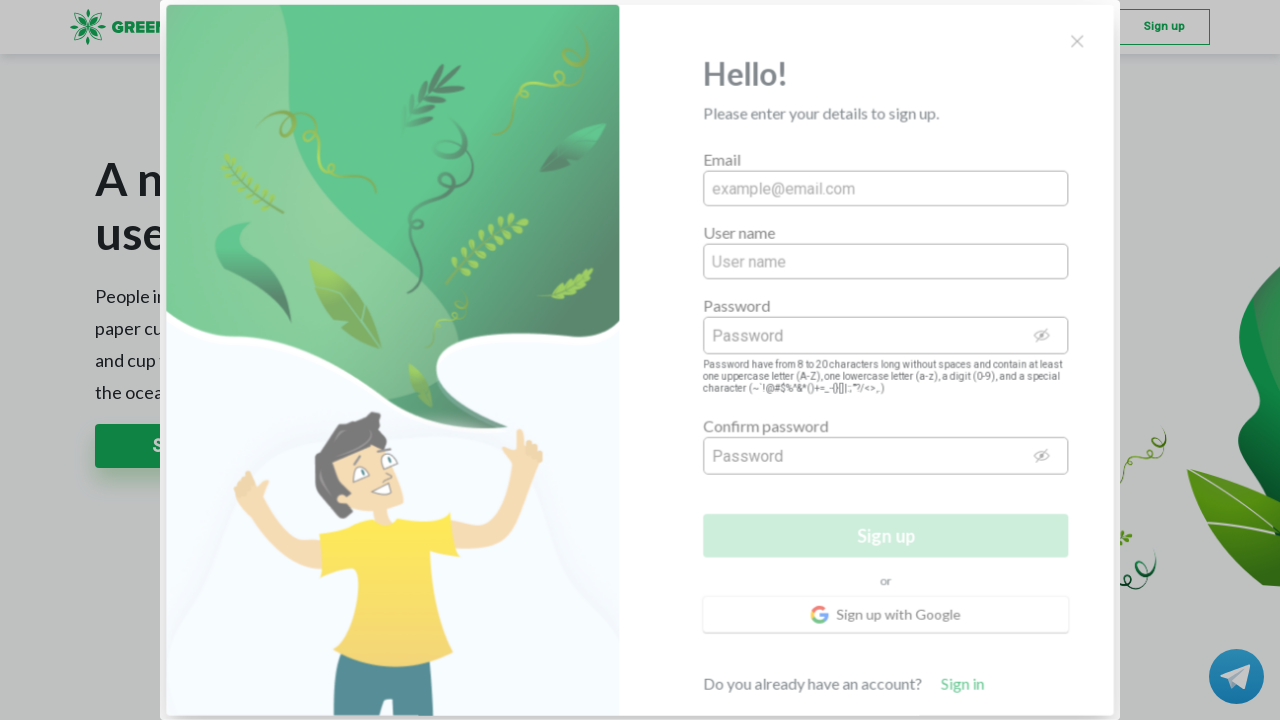

Sign-up form loaded with visible input fields
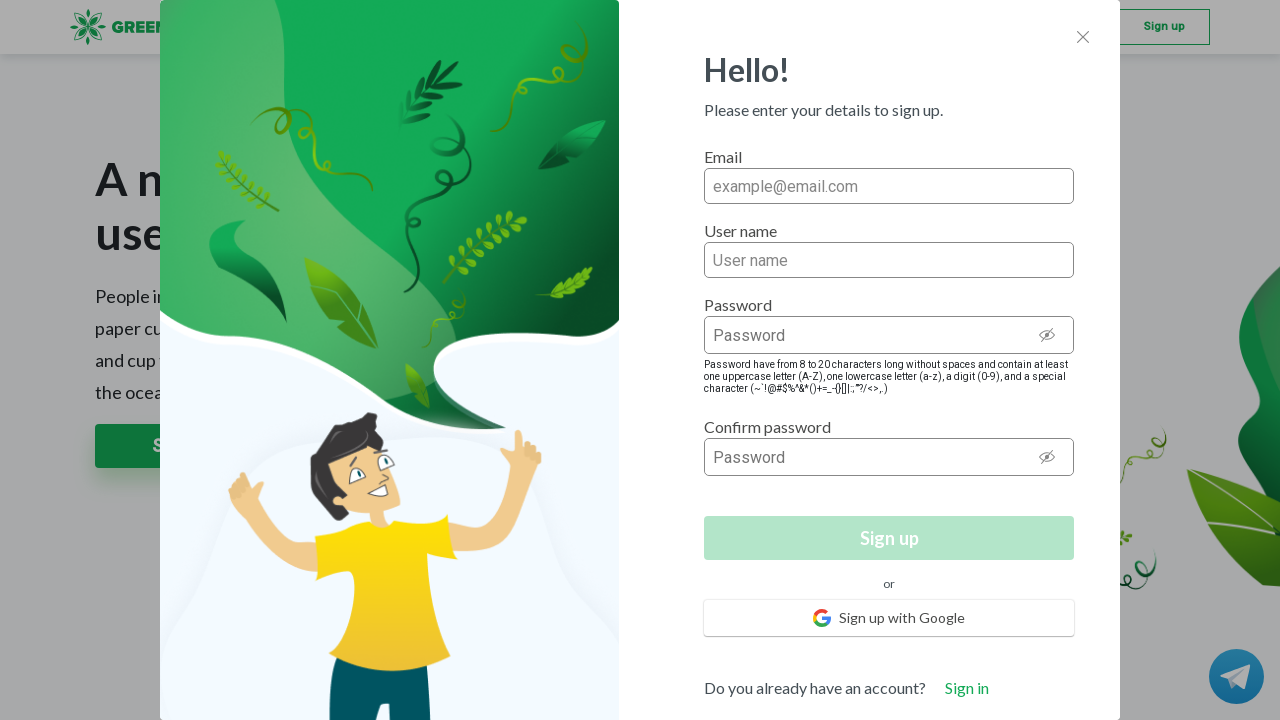

Retrieved all input elements from the sign-up form
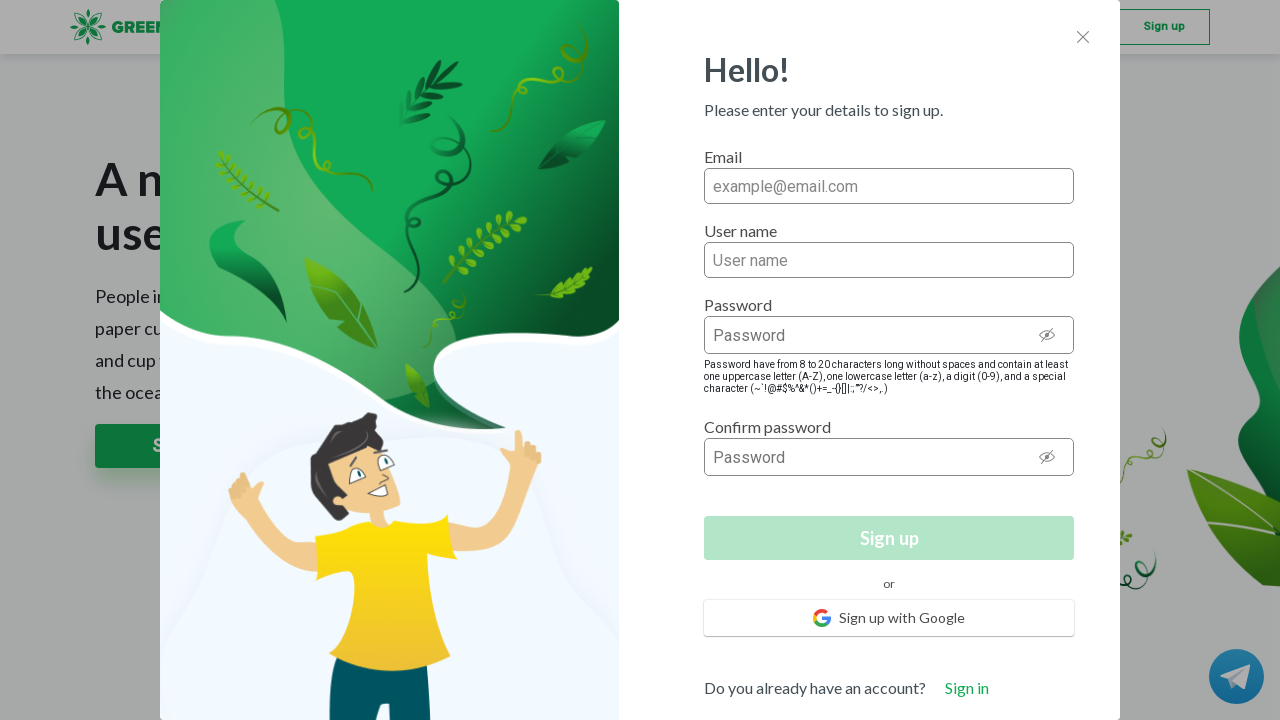

Verified 5 input elements present on sign-up form
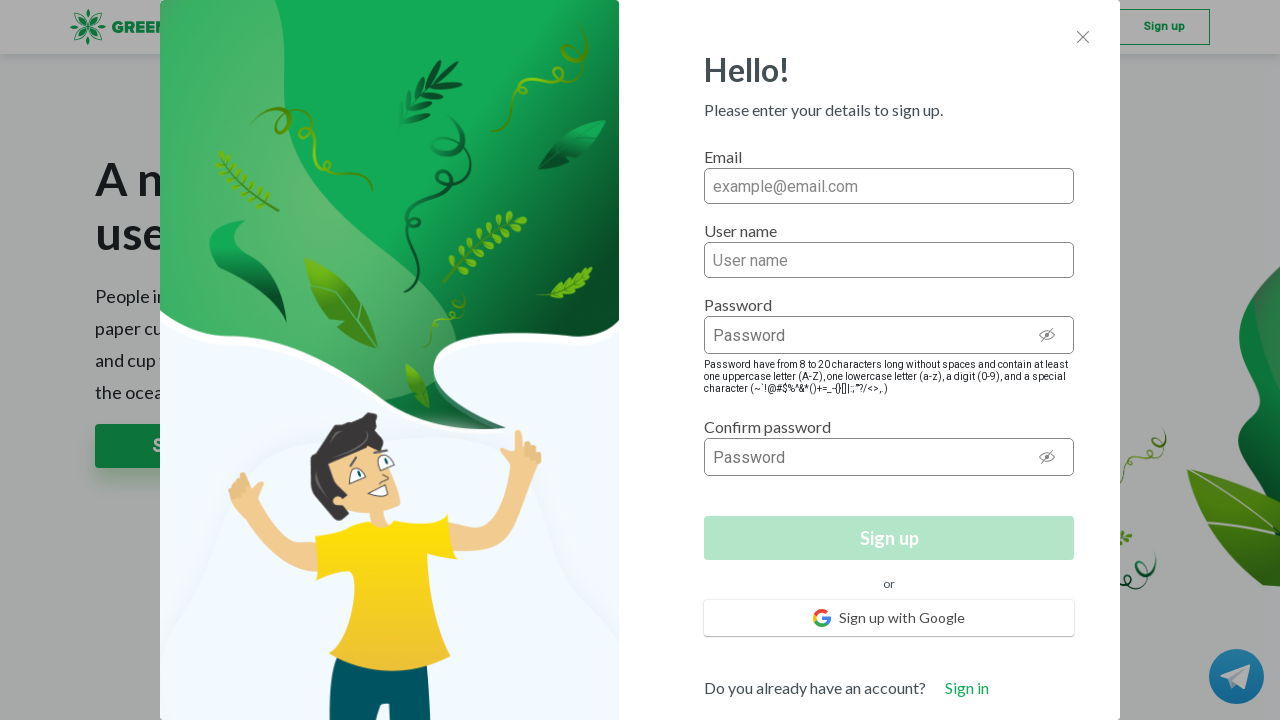

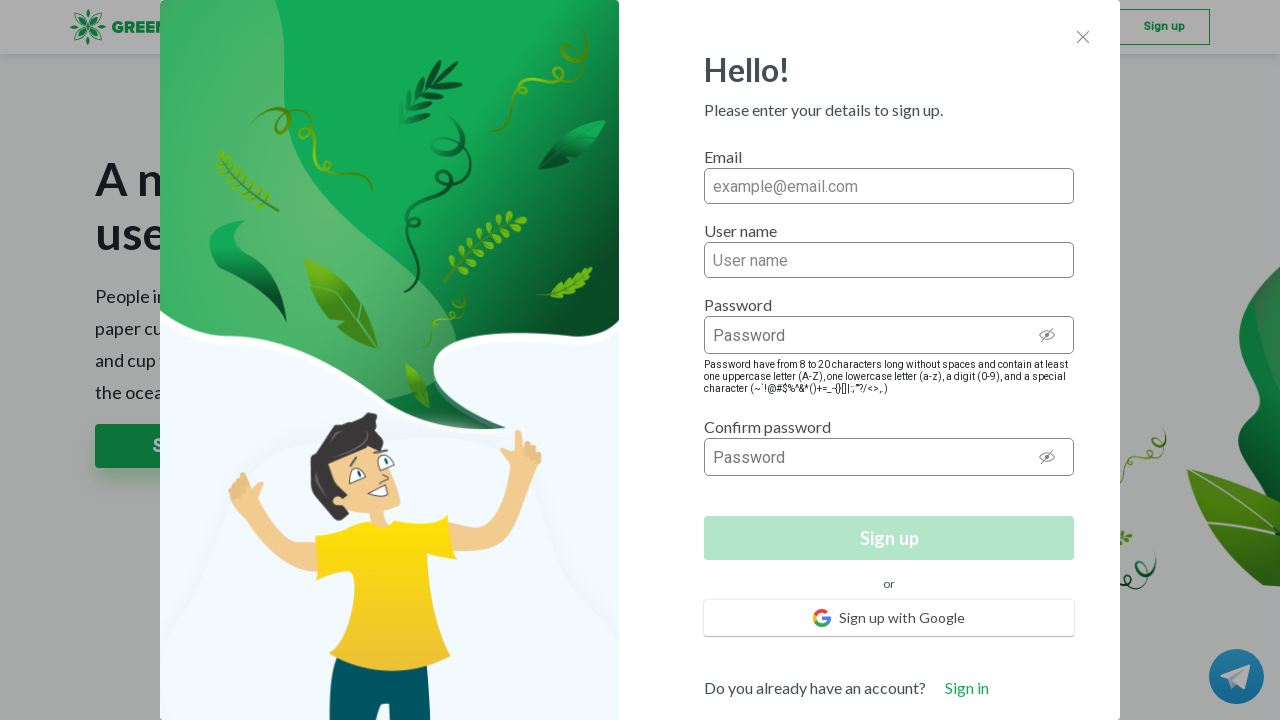